Tests a practice registration form using implicit waits - clicks start button, fills login/password fields, checks agreement checkbox, clicks register, and verifies success message appears.

Starting URL: https://victoretc.github.io/selenium_waits/

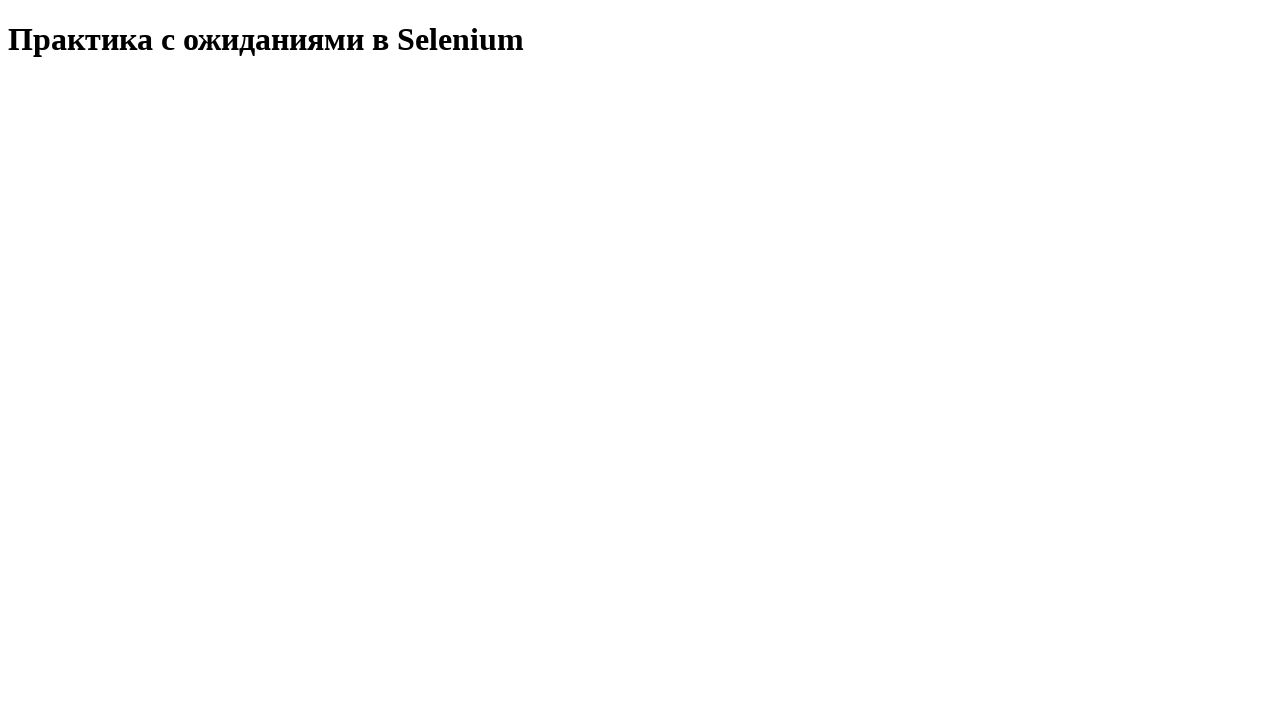

Waited for h1 element to load
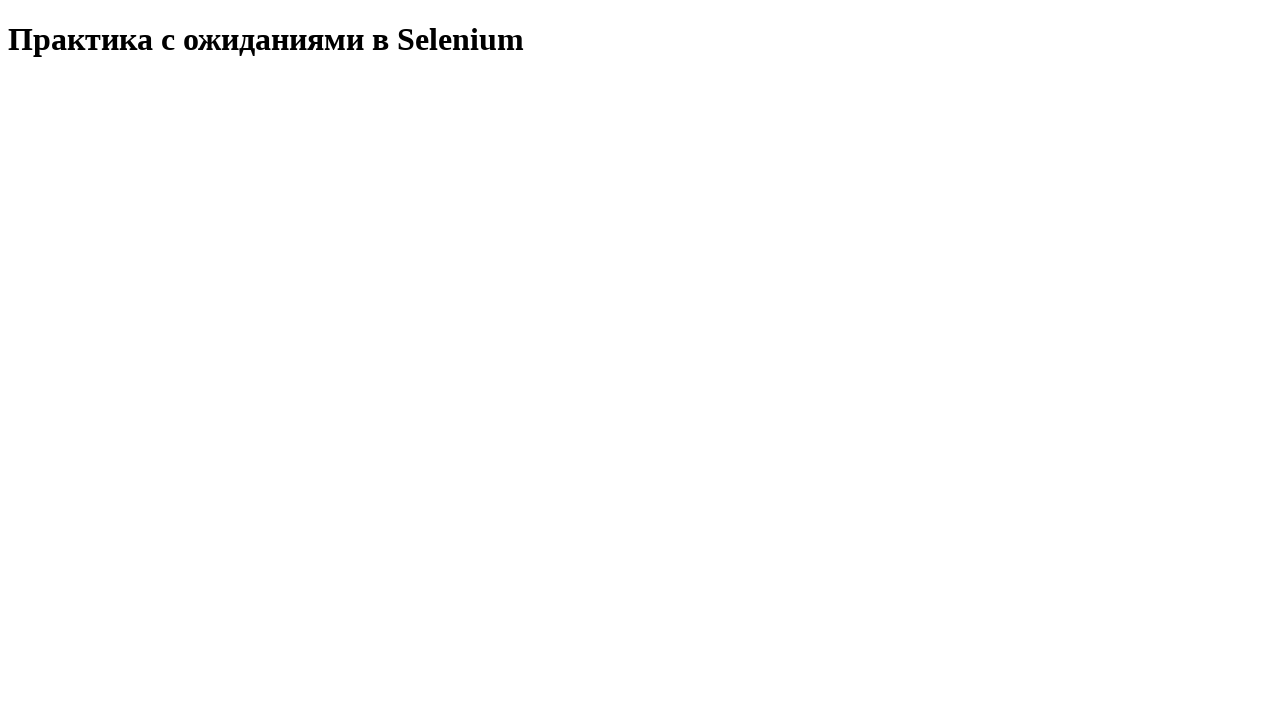

Clicked 'Start Testing' button at (80, 90) on xpath=//button[text()='Начать тестирование']
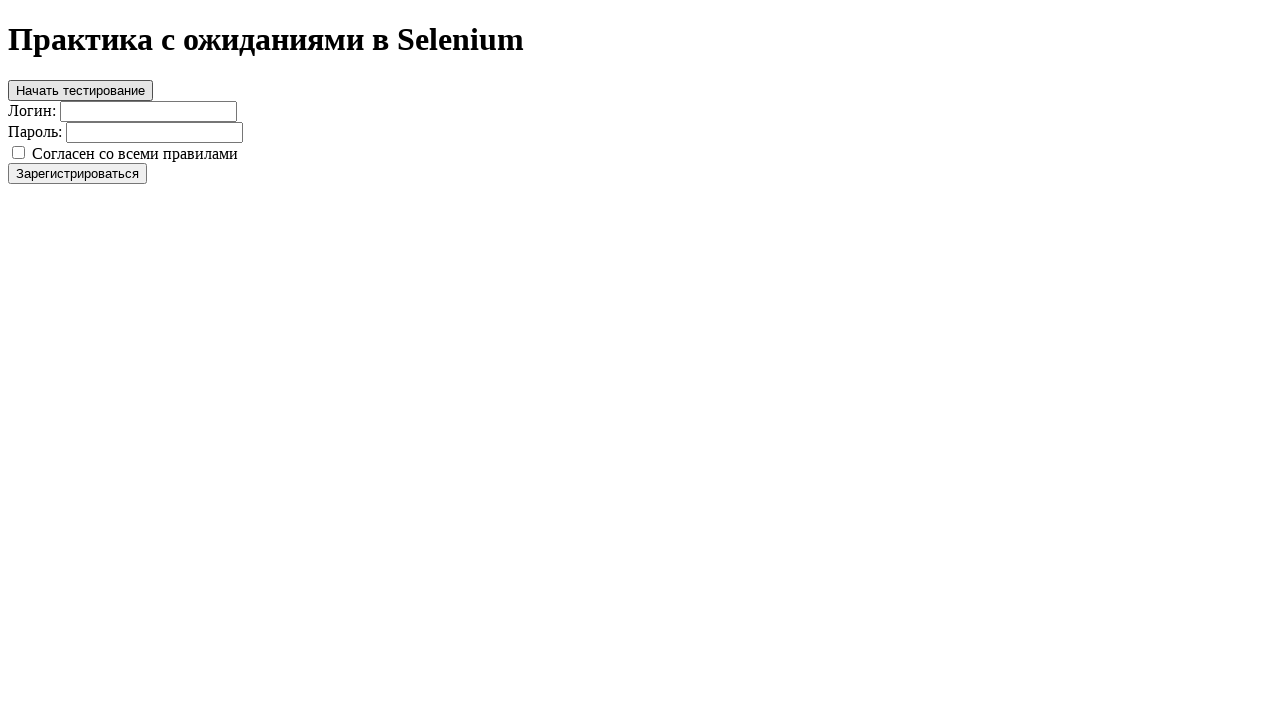

Filled login field with 'login' on #login
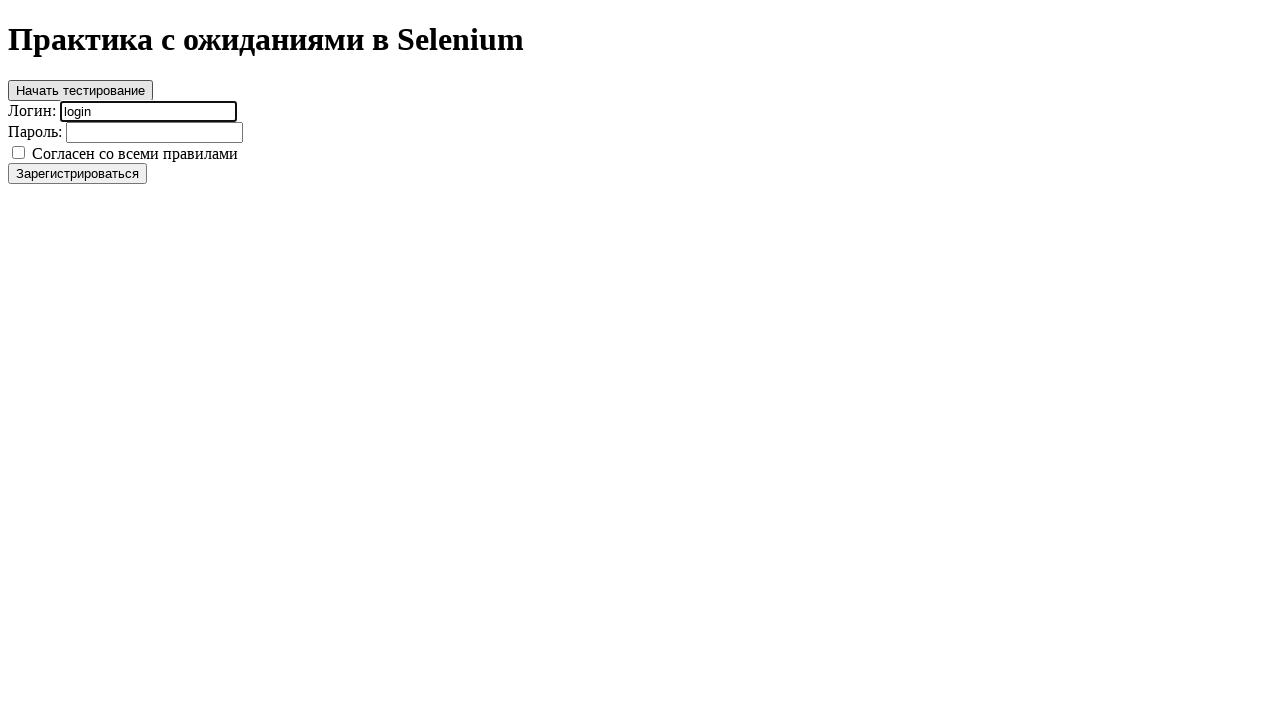

Filled password field with 'password' on #password
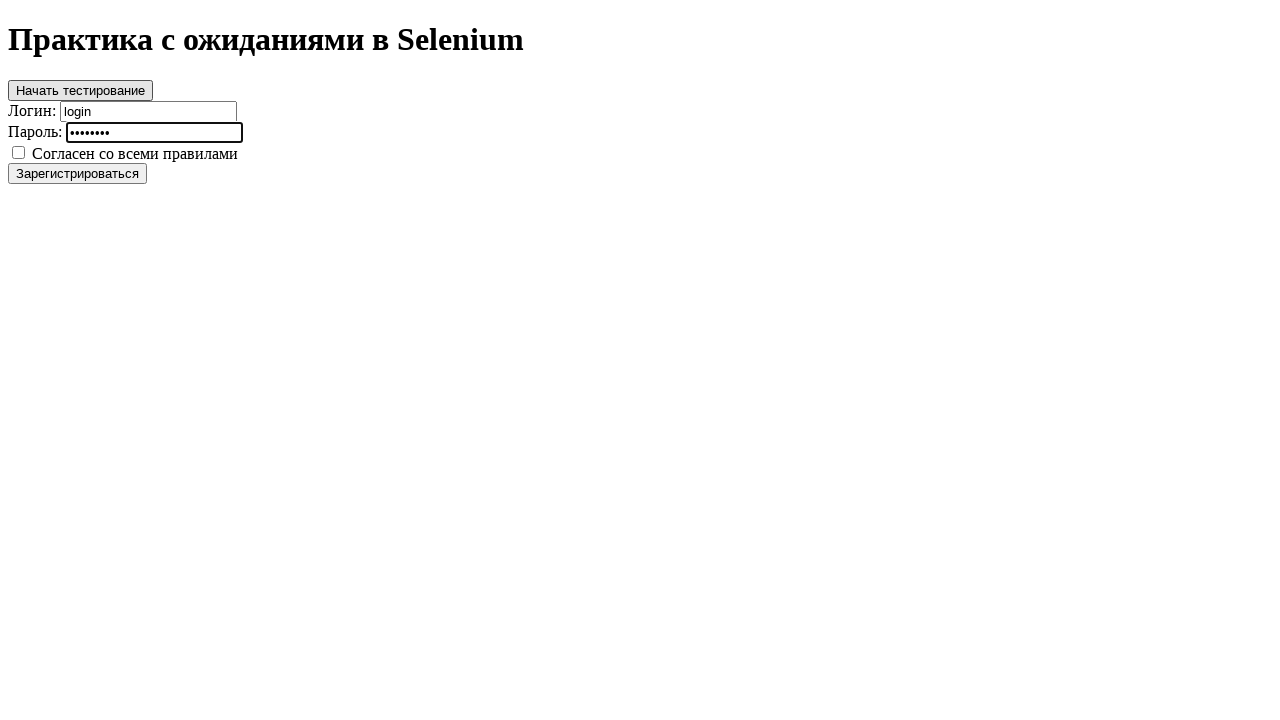

Checked the agreement checkbox at (18, 152) on #agree
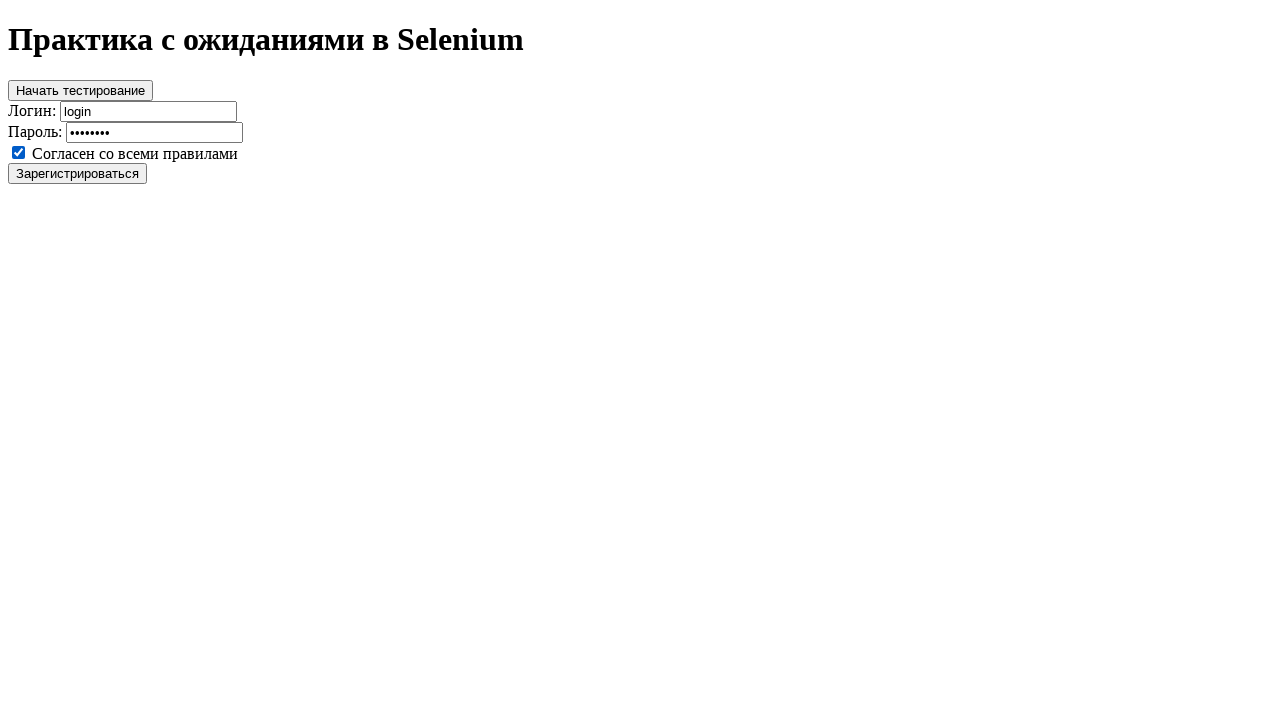

Clicked register button at (78, 173) on #register
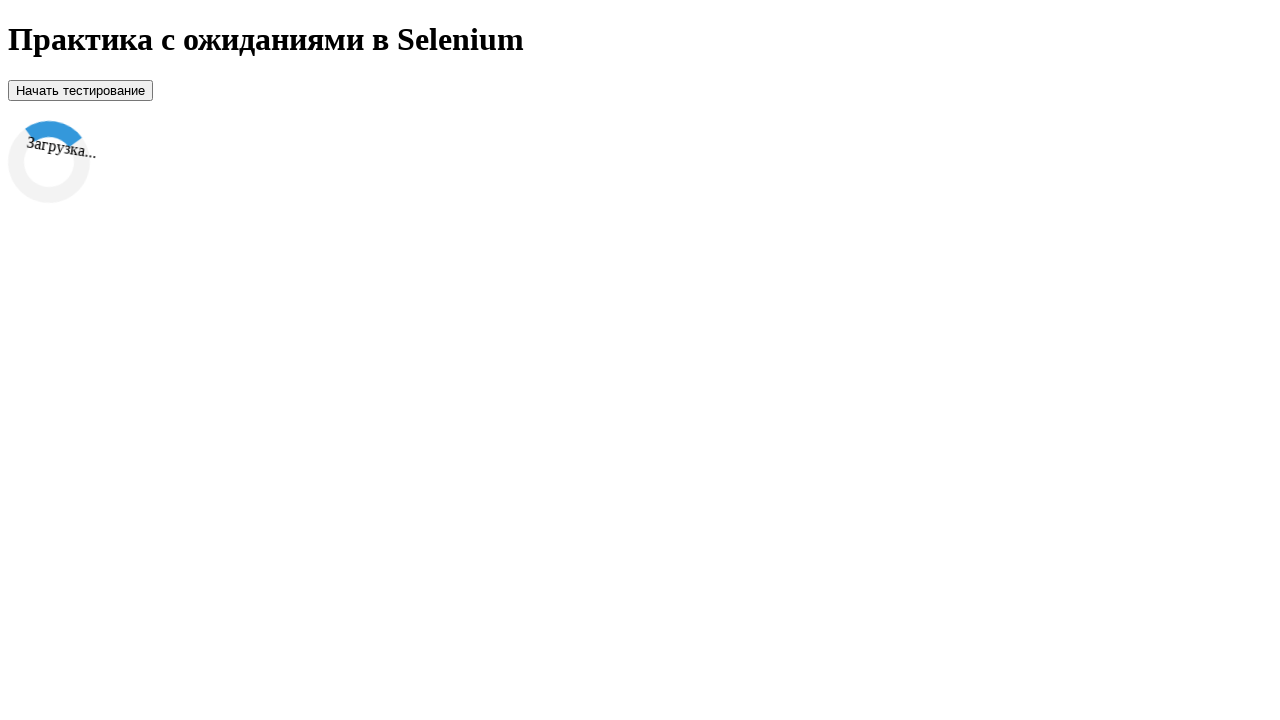

Success message appeared - registration completed
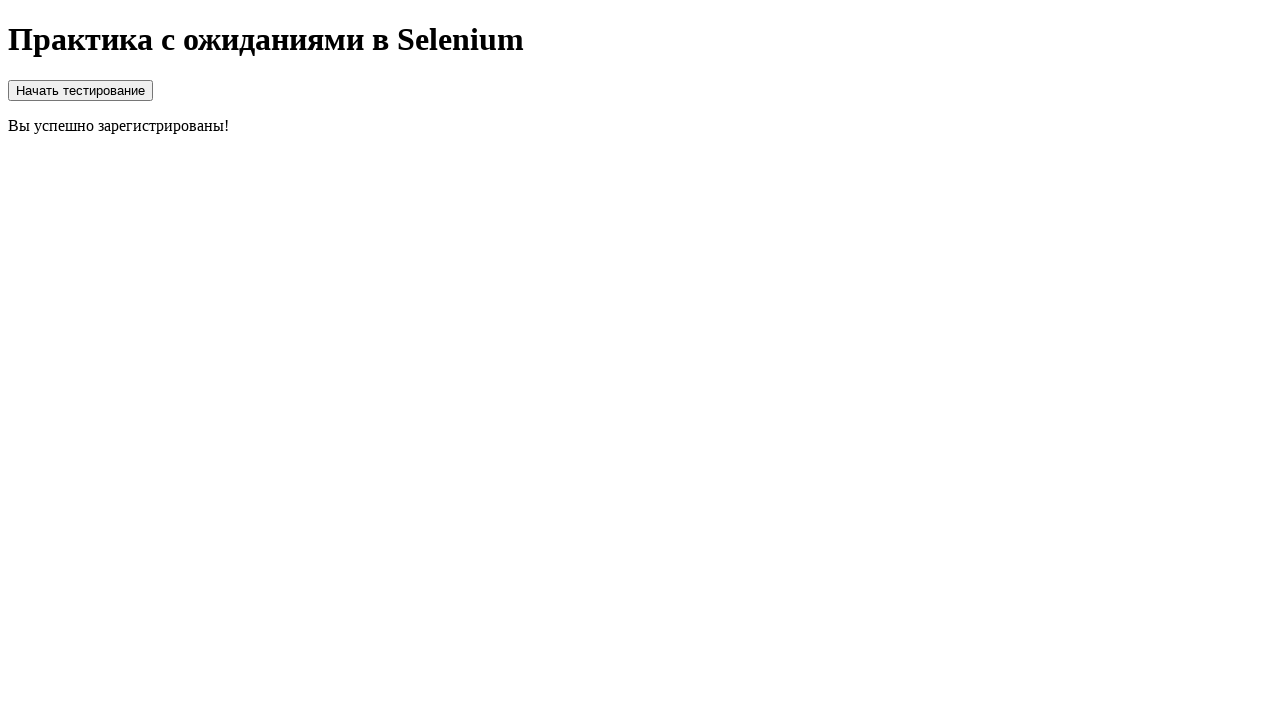

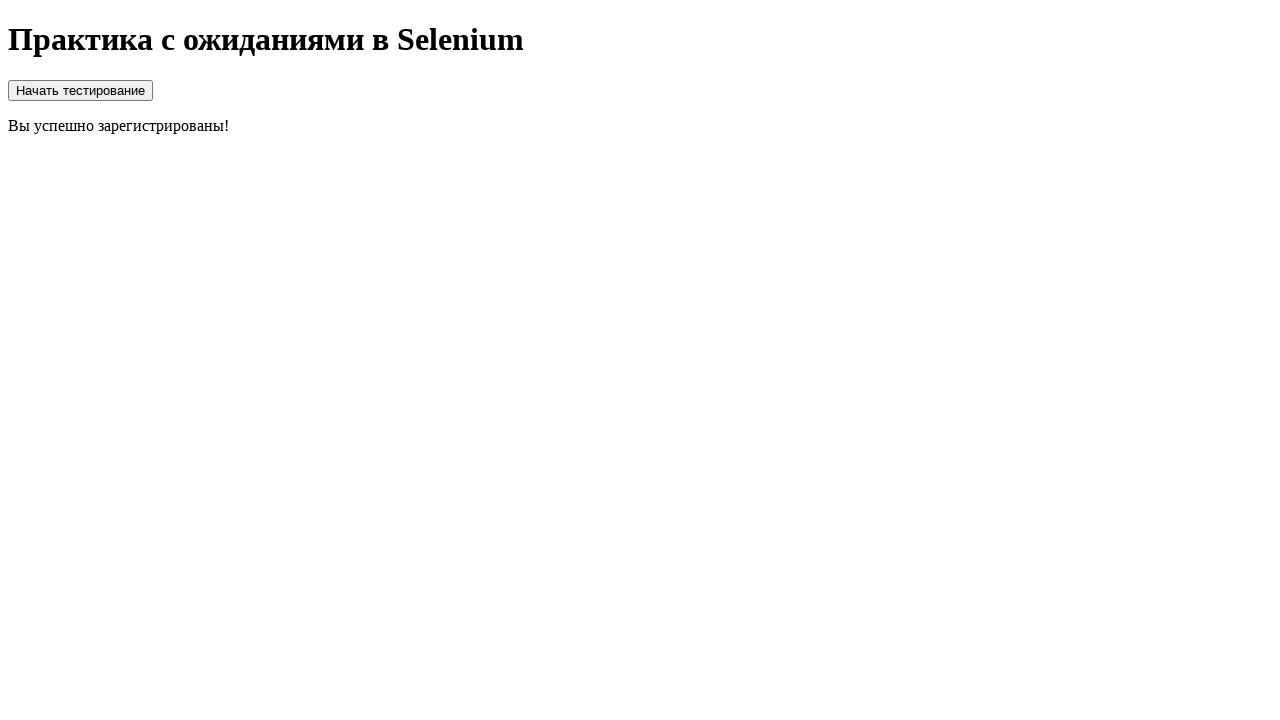